Tests the Advocacy link in the hamburger menu by clicking the menu toggle and navigating to the advocacy section

Starting URL: https://www.hematology.org/

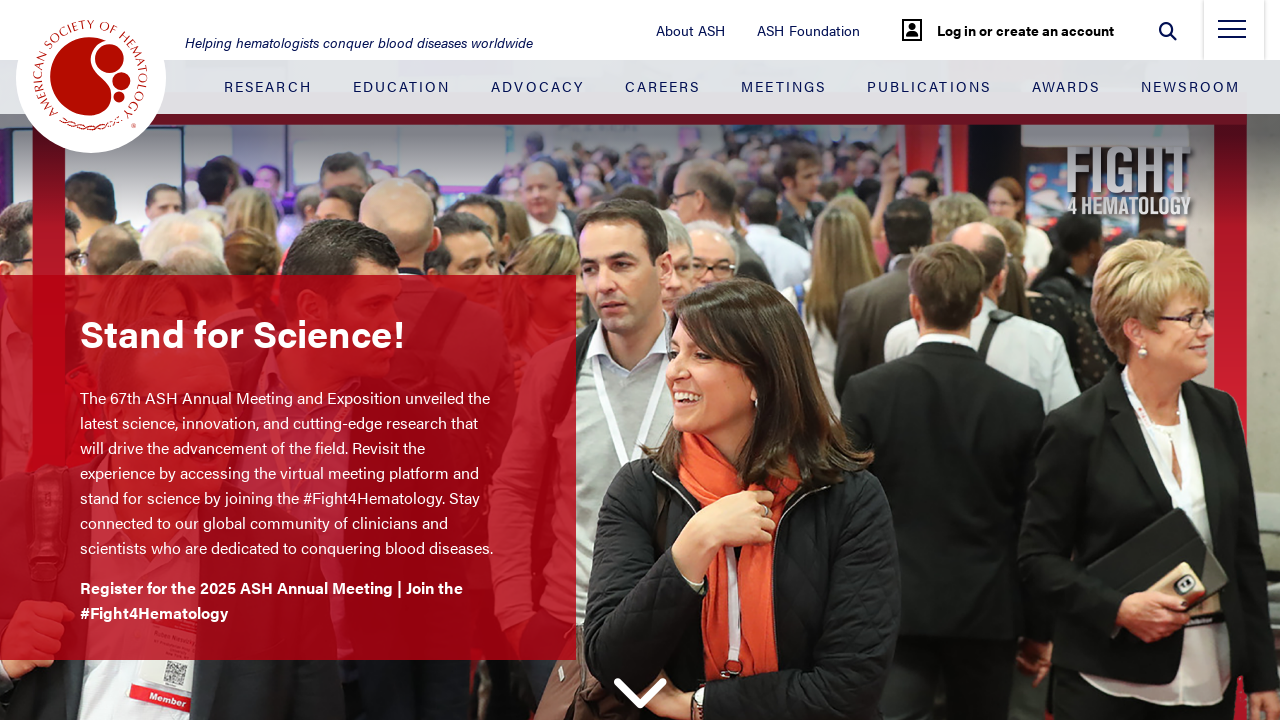

Clicked hamburger menu toggle at (1232, 35) on .nav-toggle
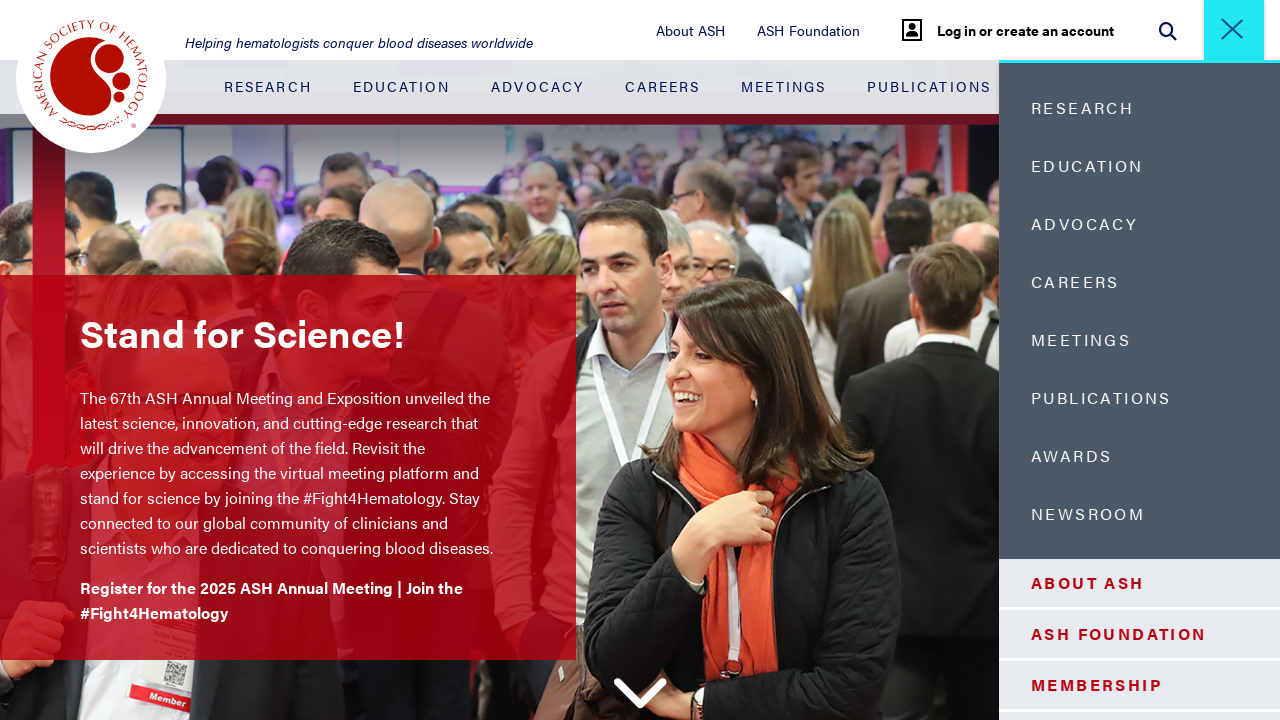

Clicked Advocacy link in hamburger menu at (1105, 224) on .side-menu-container__blue-section .nav-item:nth-child(3) > .nav-link
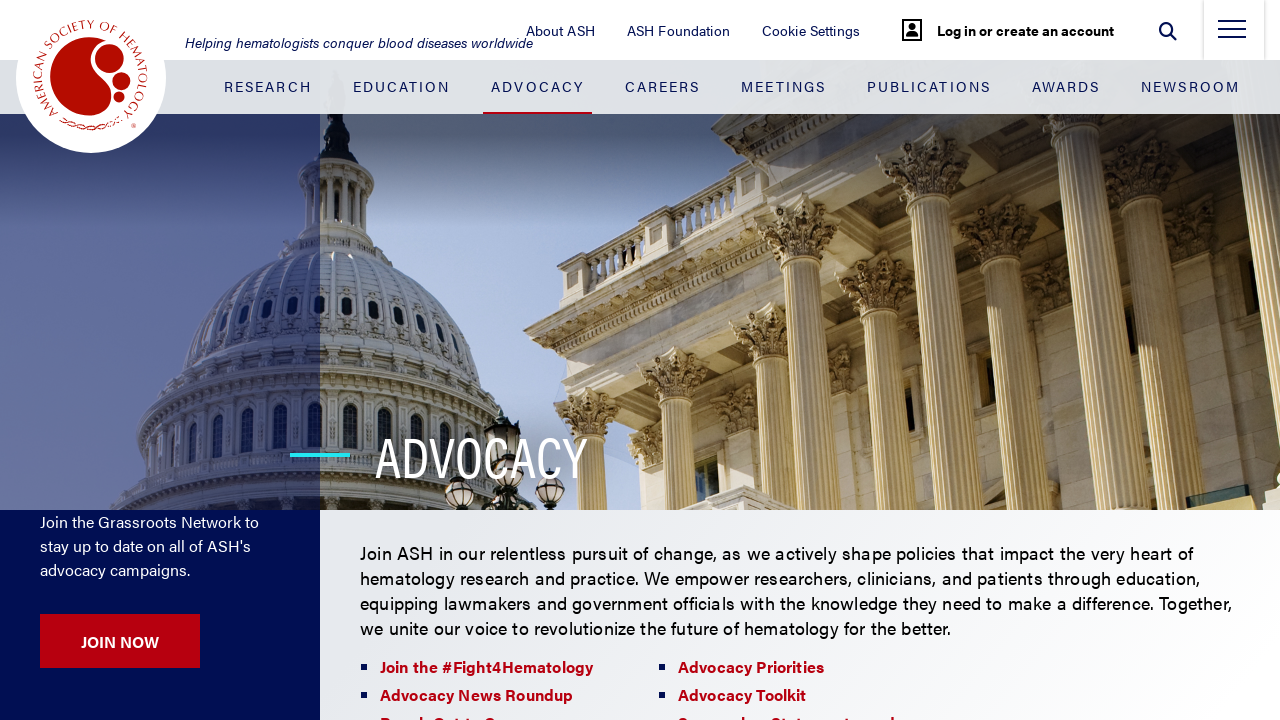

Advocacy page loaded and logo became visible
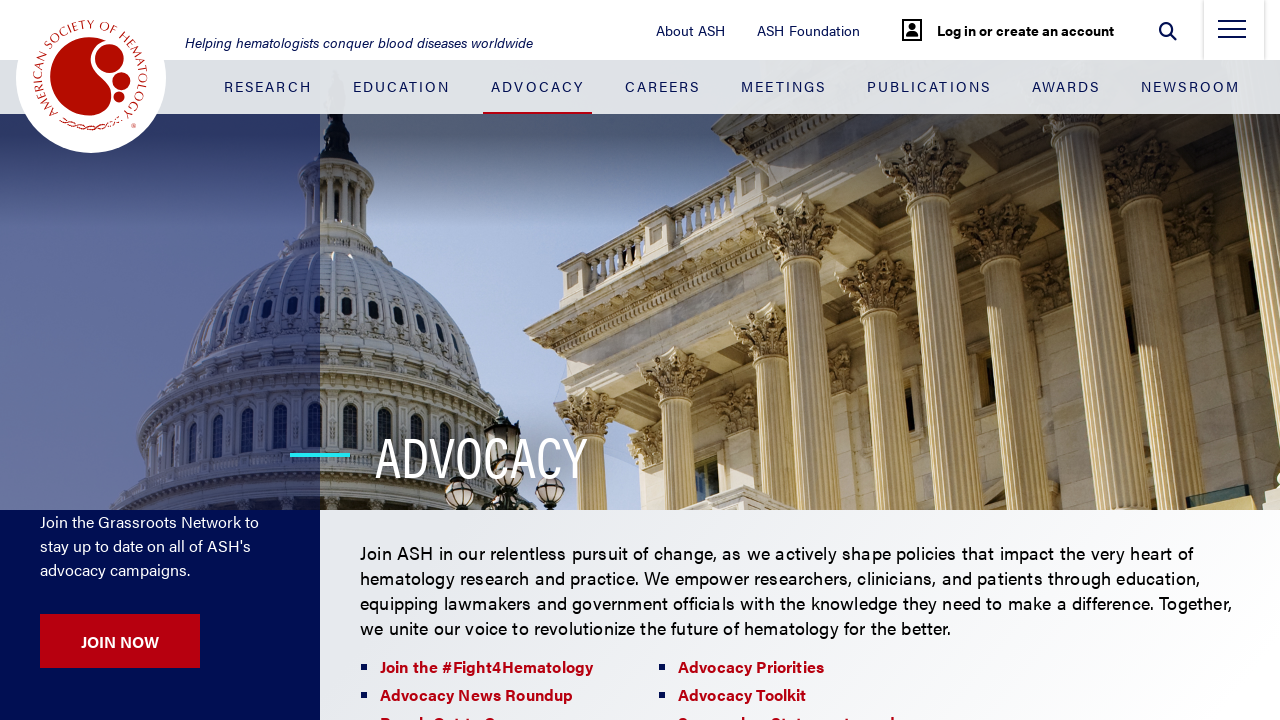

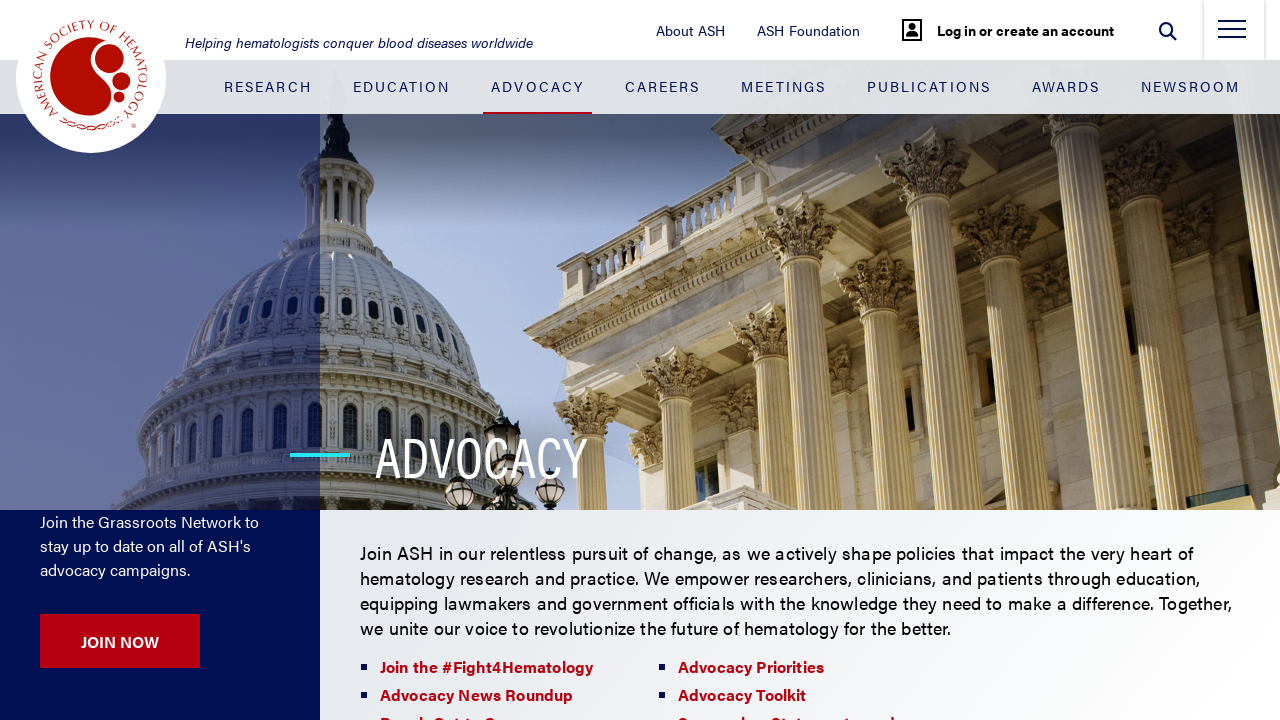